Tests a slow calculator web application by performing a simple addition (8+1) and verifying the result equals 9 on the calculator screen.

Starting URL: https://bonigarcia.dev/selenium-webdriver-java/slow-calculator.html

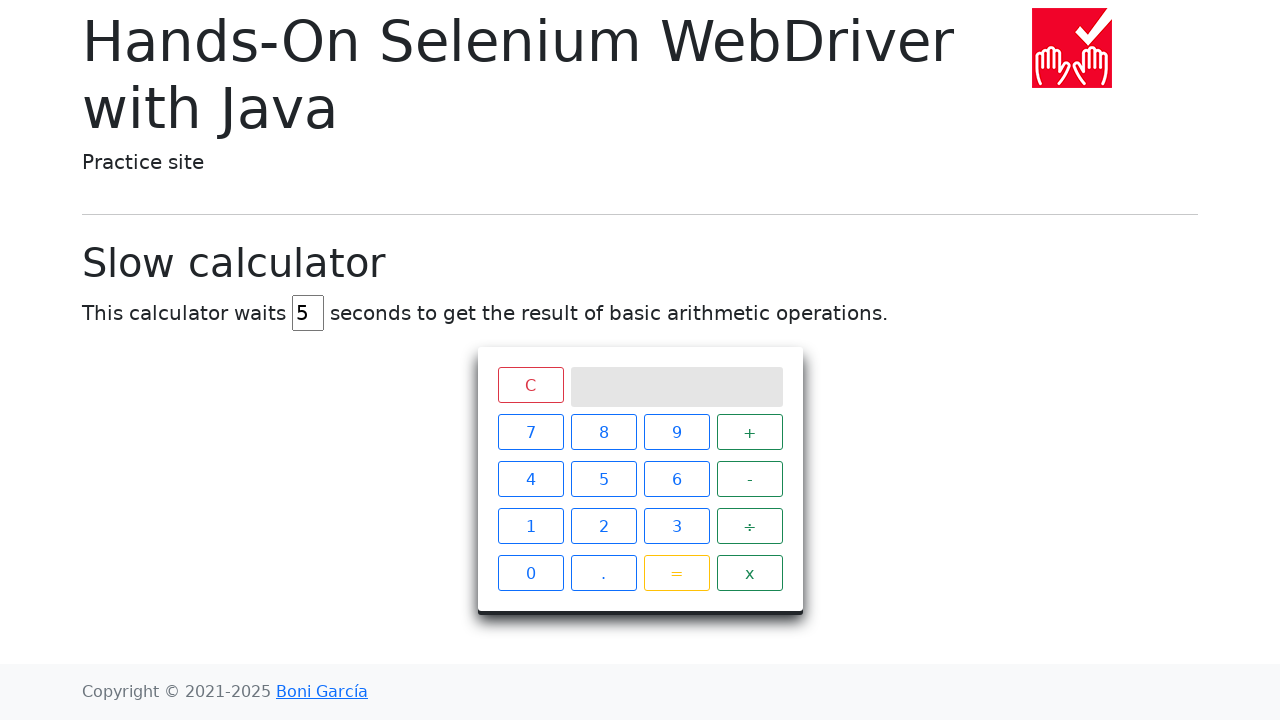

Clicked number 8 on calculator at (604, 432) on xpath=//span[text()='8']
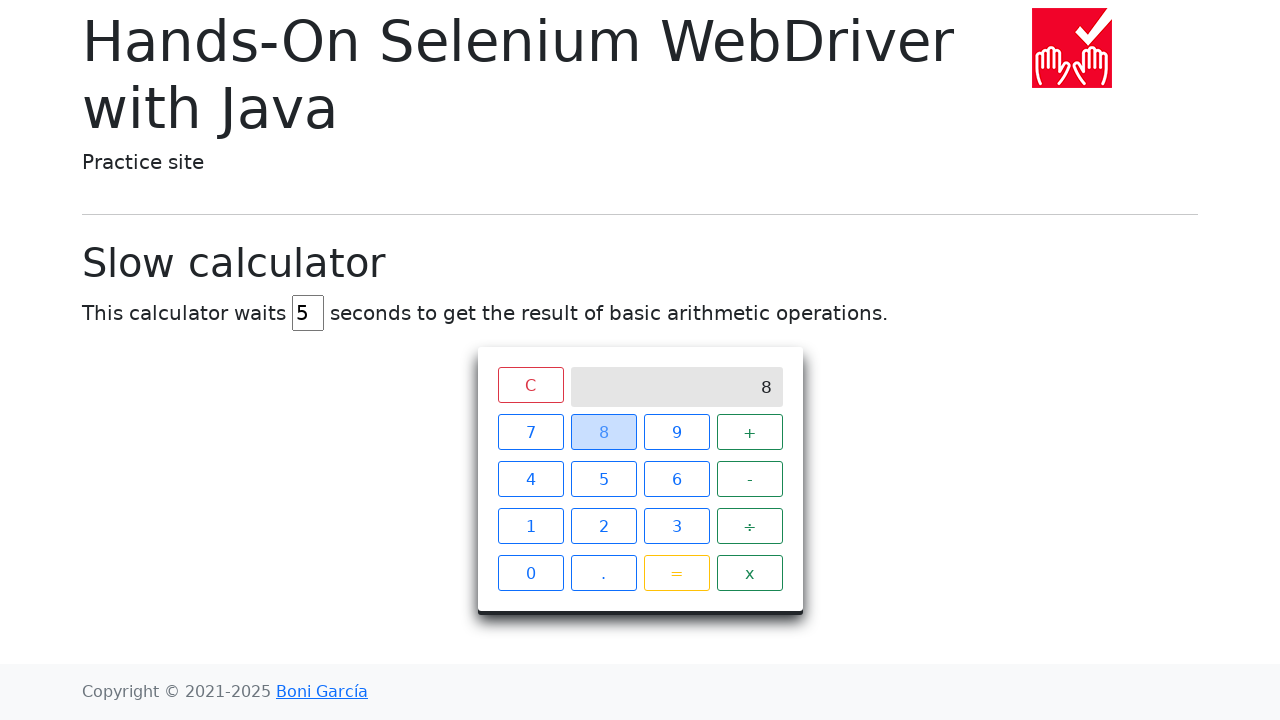

Clicked plus operator on calculator at (750, 432) on xpath=//span[text()='+']
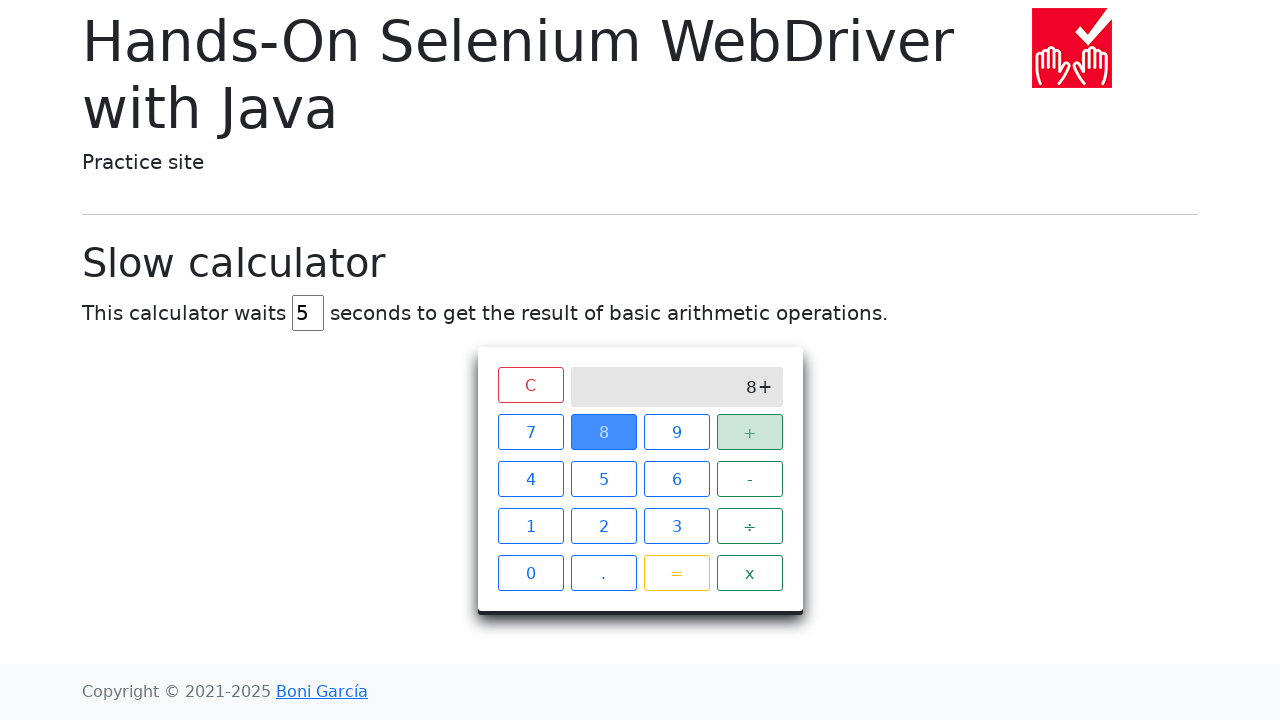

Clicked number 1 on calculator at (530, 526) on xpath=//span[text()='1']
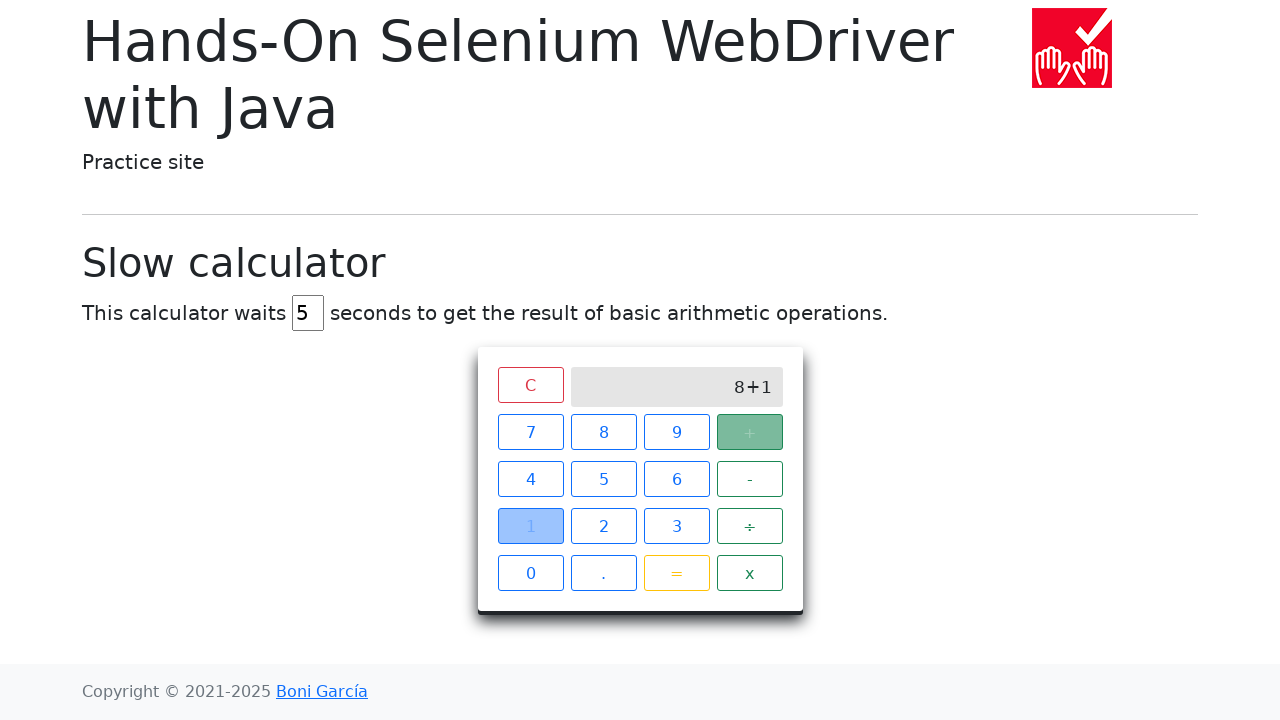

Clicked equals button on calculator at (676, 573) on xpath=//span[text()='=']
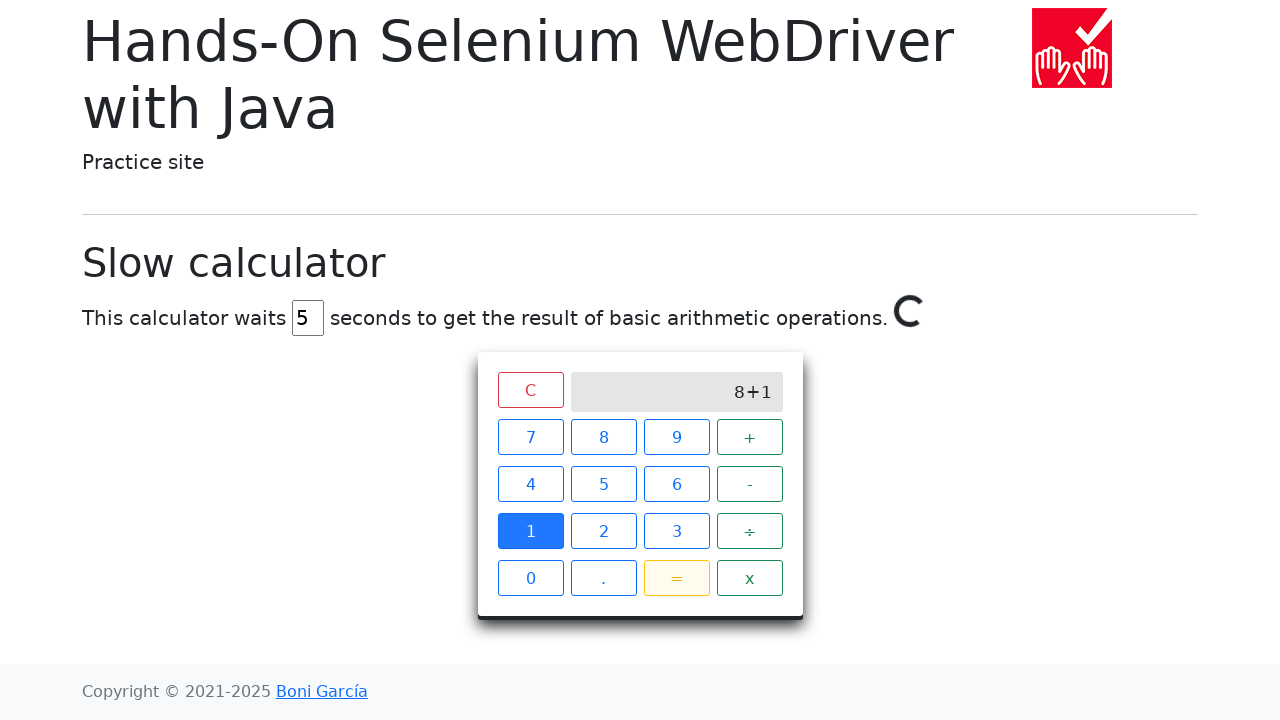

Verified calculator screen displays result '9'
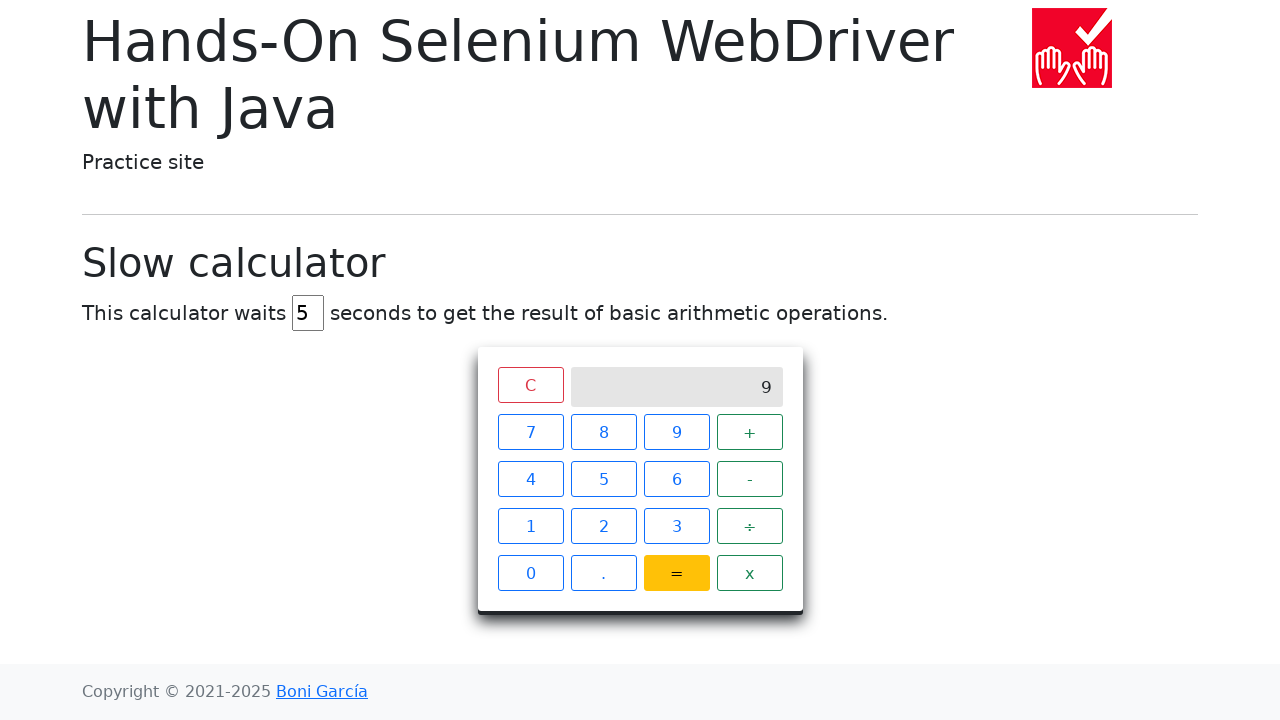

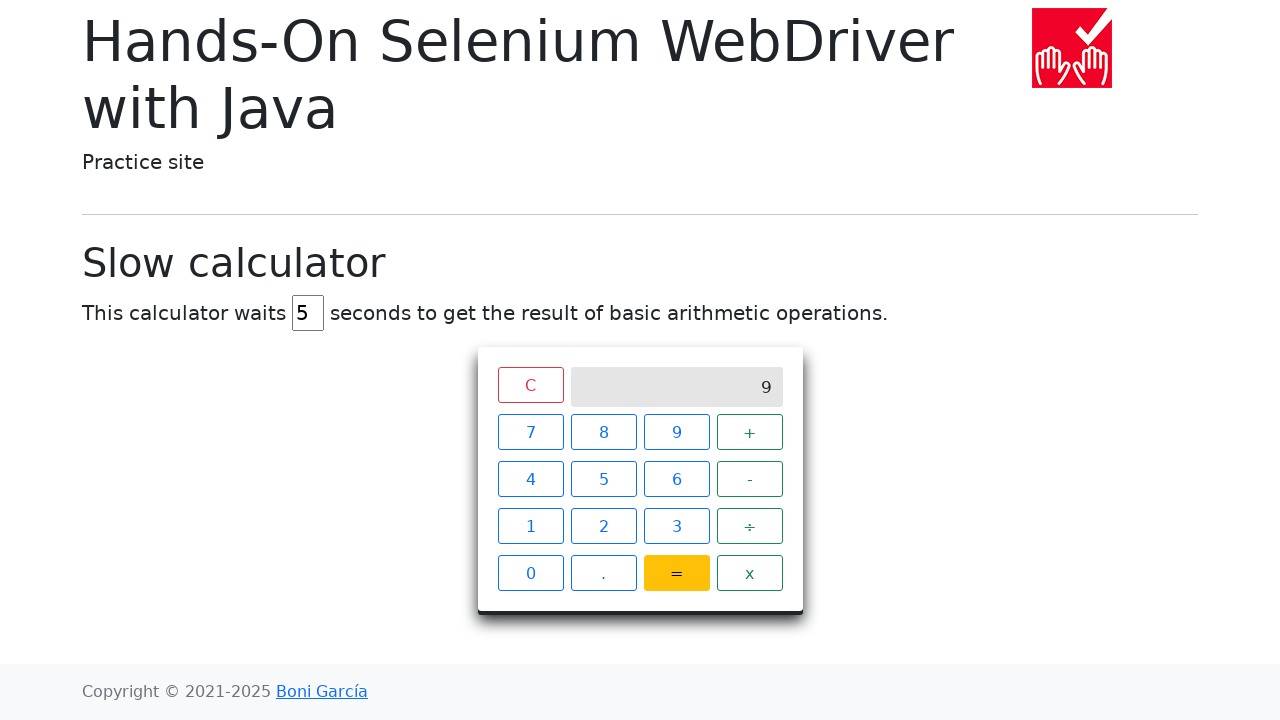